Navigates to the DemoQA elements page, clicks on a web table link, and verifies that the search box is displayed

Starting URL: https://demoqa.com/elements

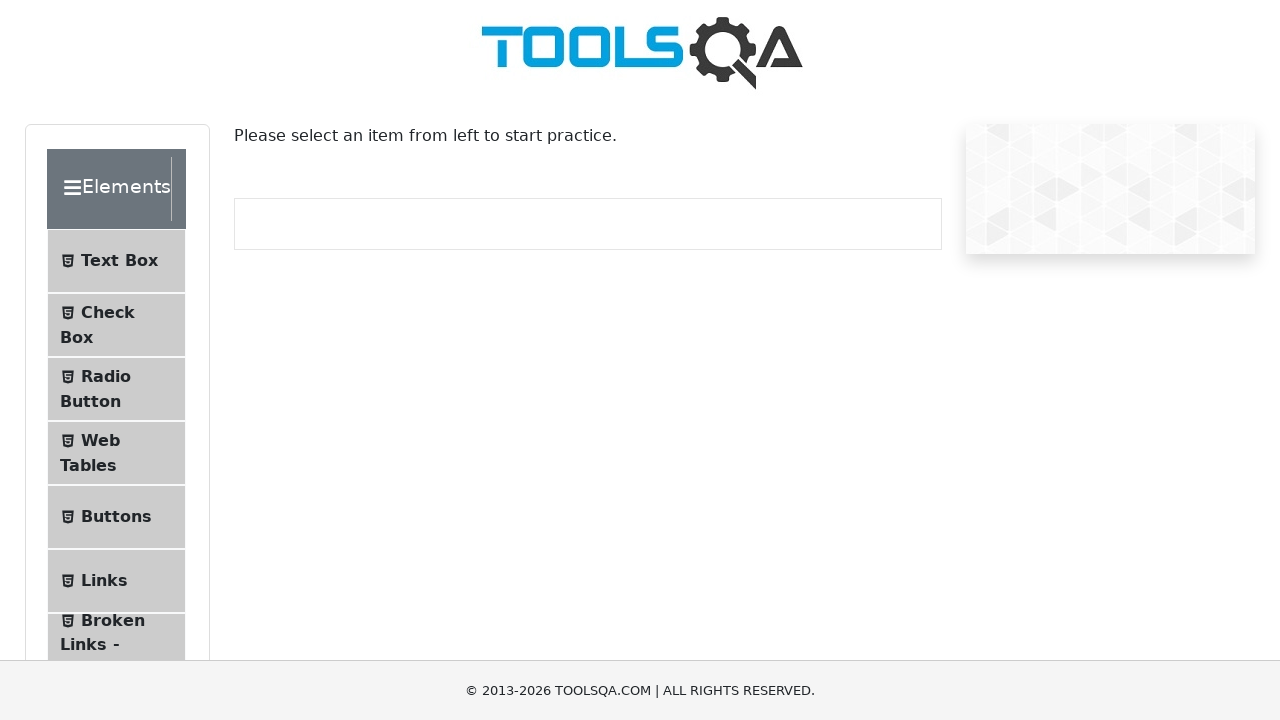

Scrolled down 250px to avoid click interception
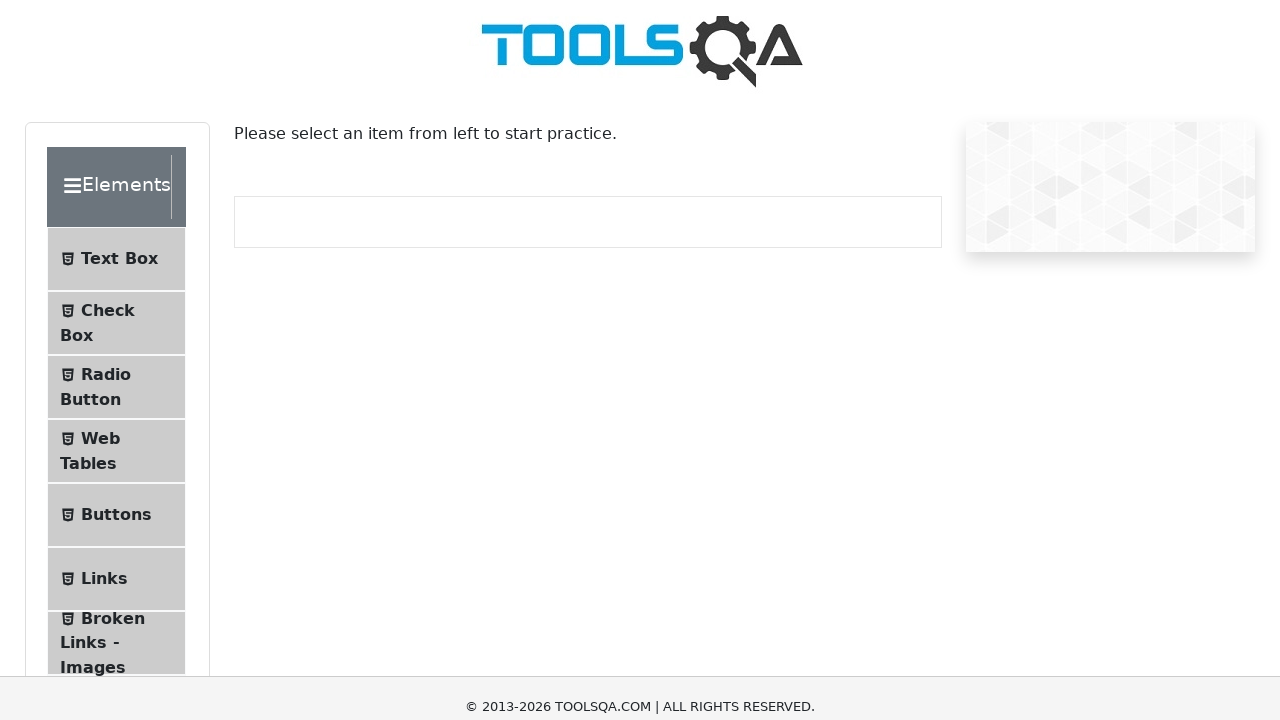

Clicked on the web table link (item-3) at (116, 203) on xpath=//div//ul//li[@id='item-3'][1]
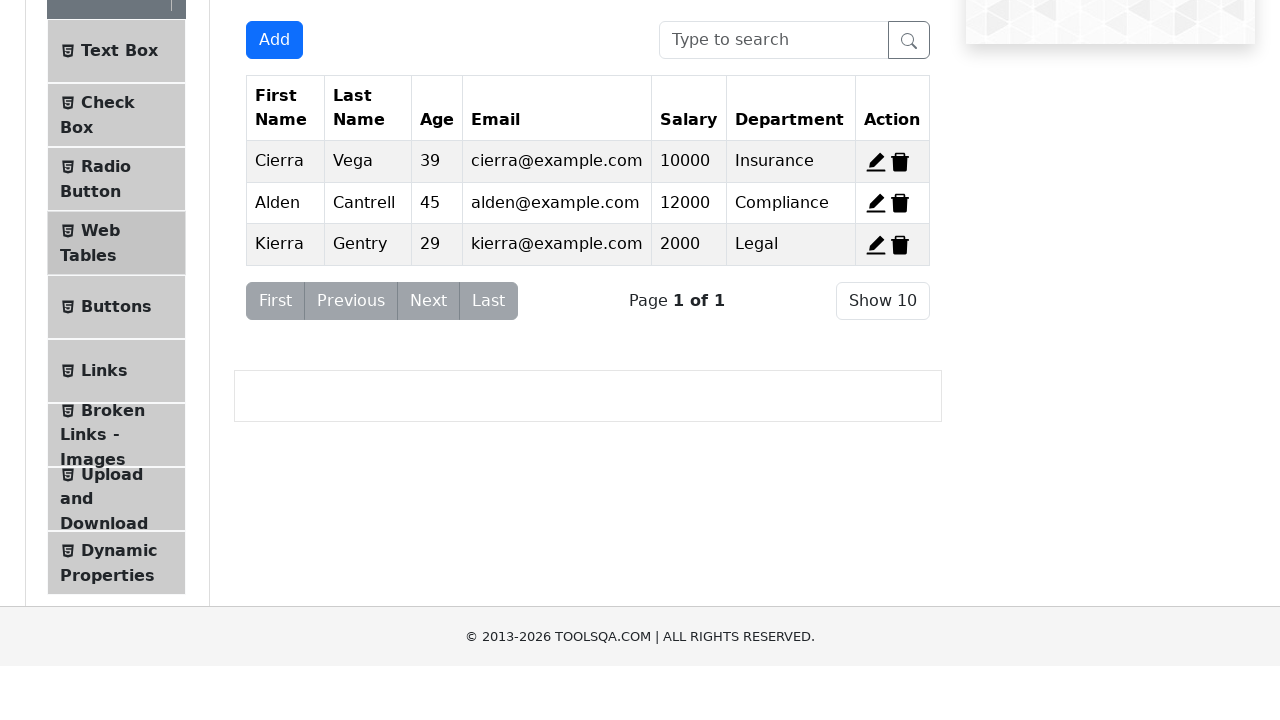

Search box (#searchBox) is now visible
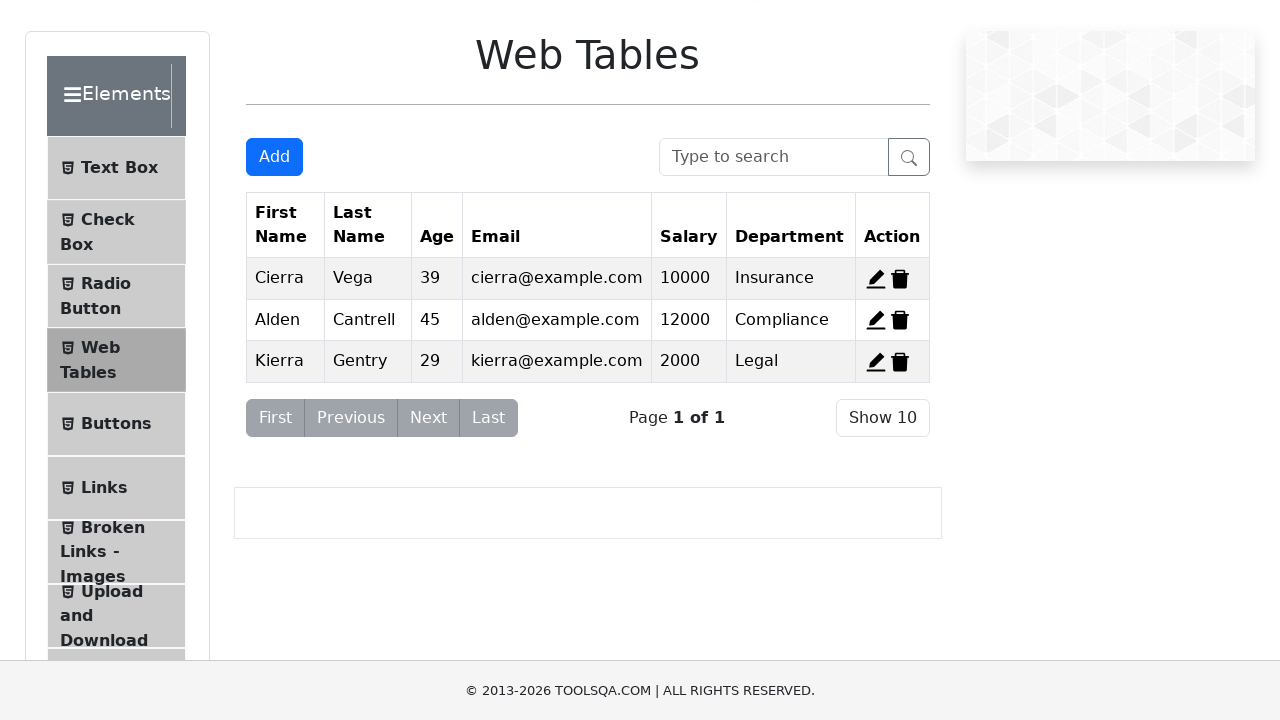

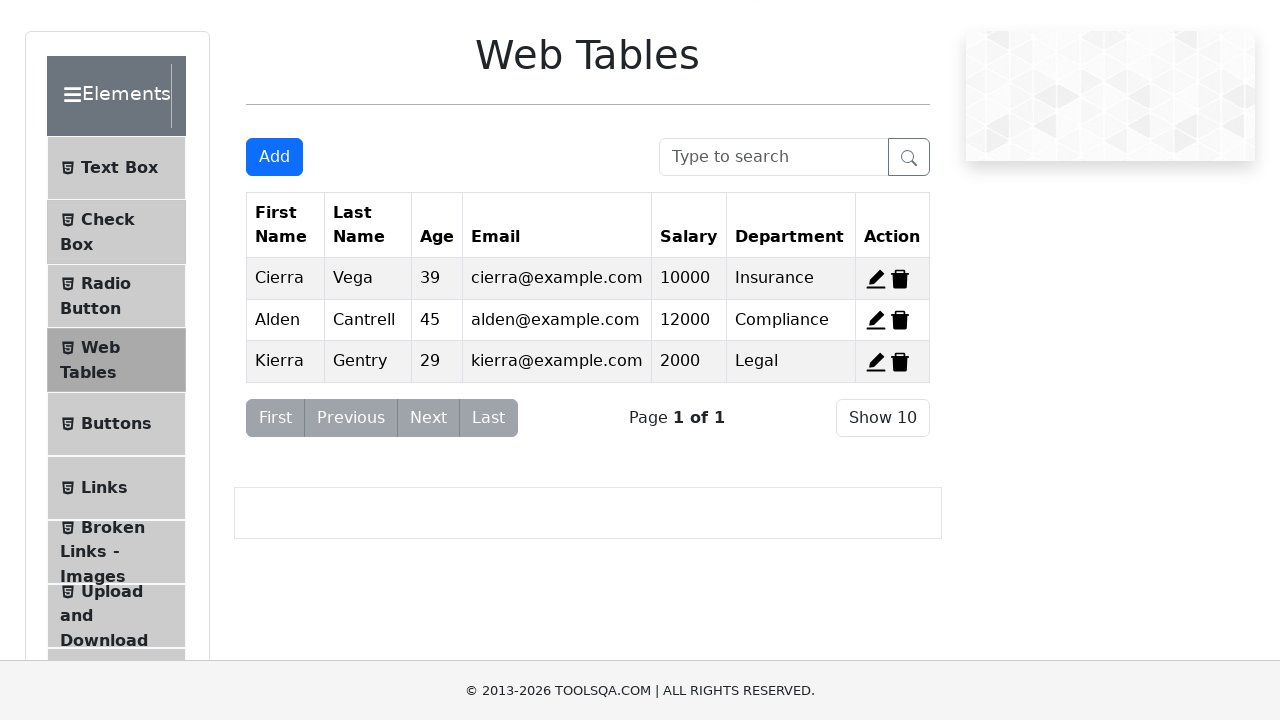